Tests horizontal slider functionality by dragging the slider to a target value of 3.5

Starting URL: https://the-internet.herokuapp.com/horizontal_slider

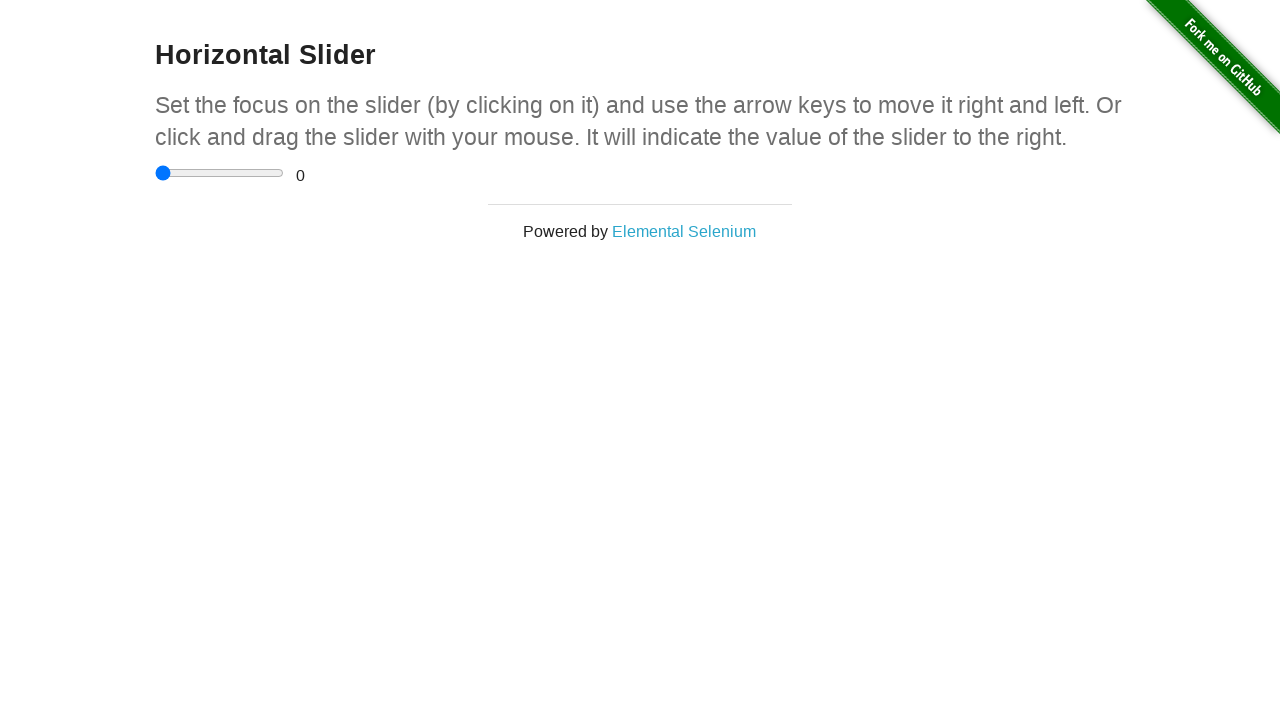

Located slider element
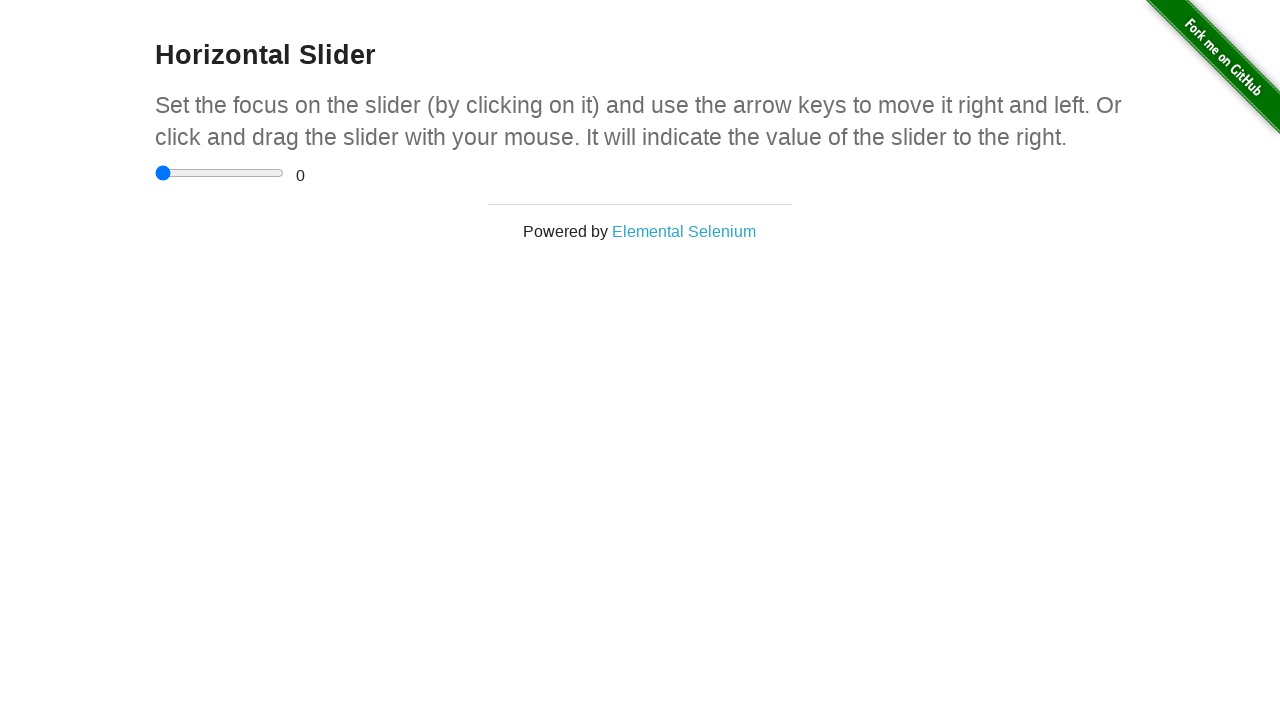

Located range display element
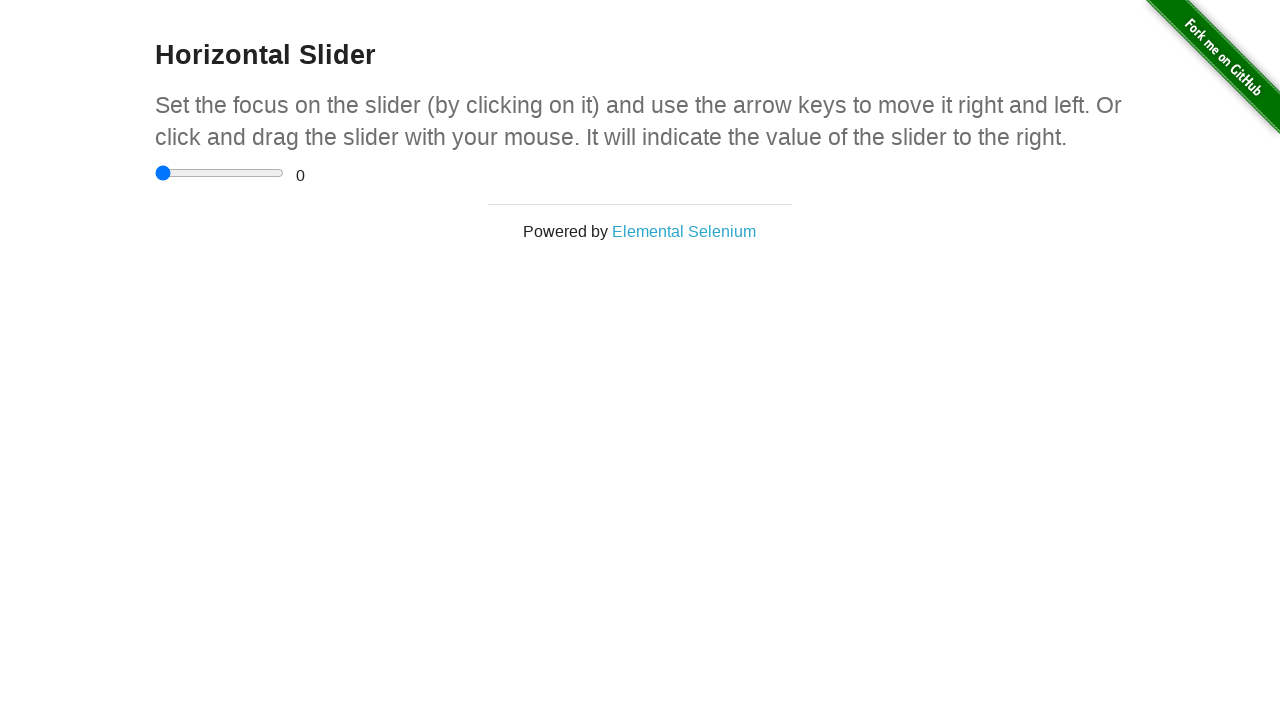

Retrieved initial slider value: 0.0
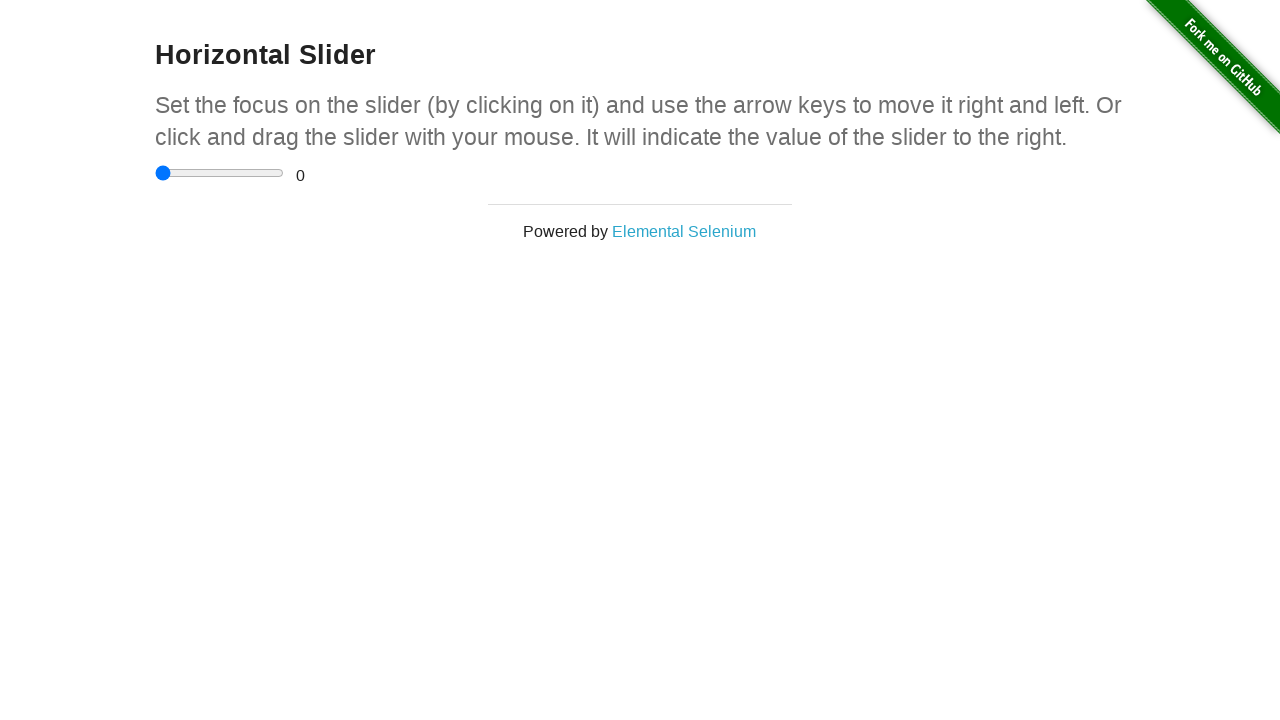

Retrieved slider bounding box
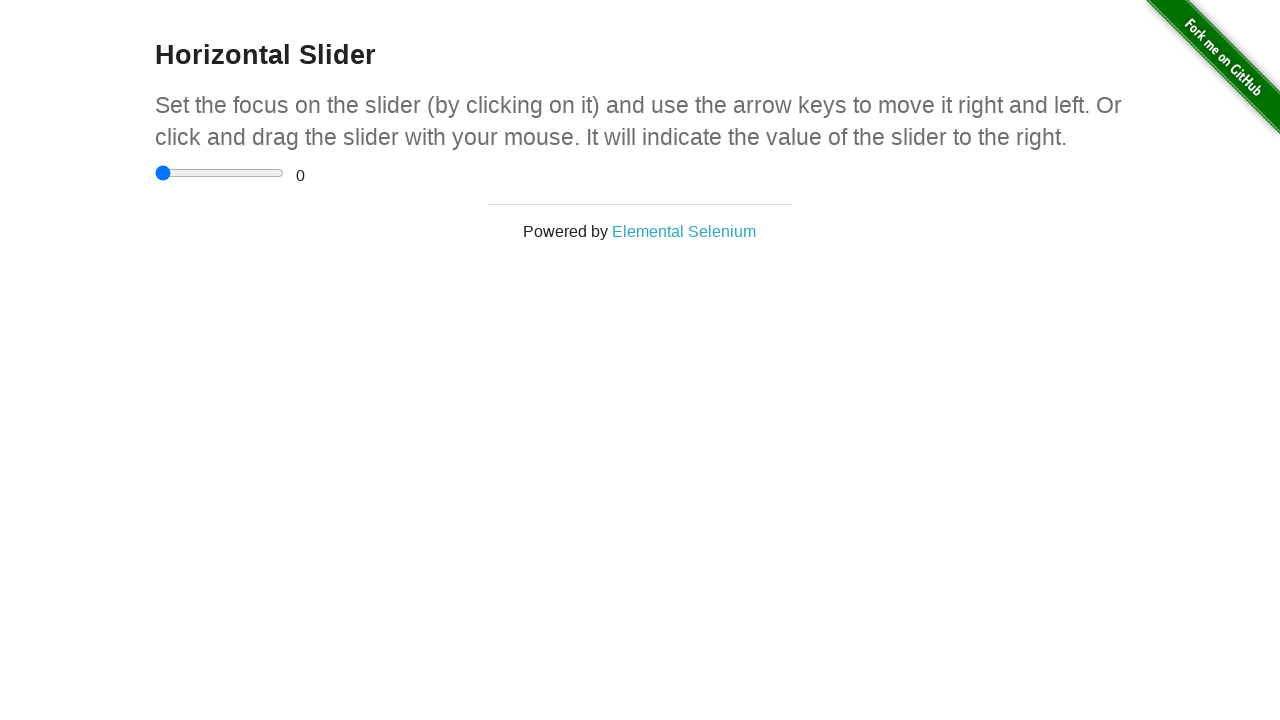

Moved mouse to slider center position at (220, 173)
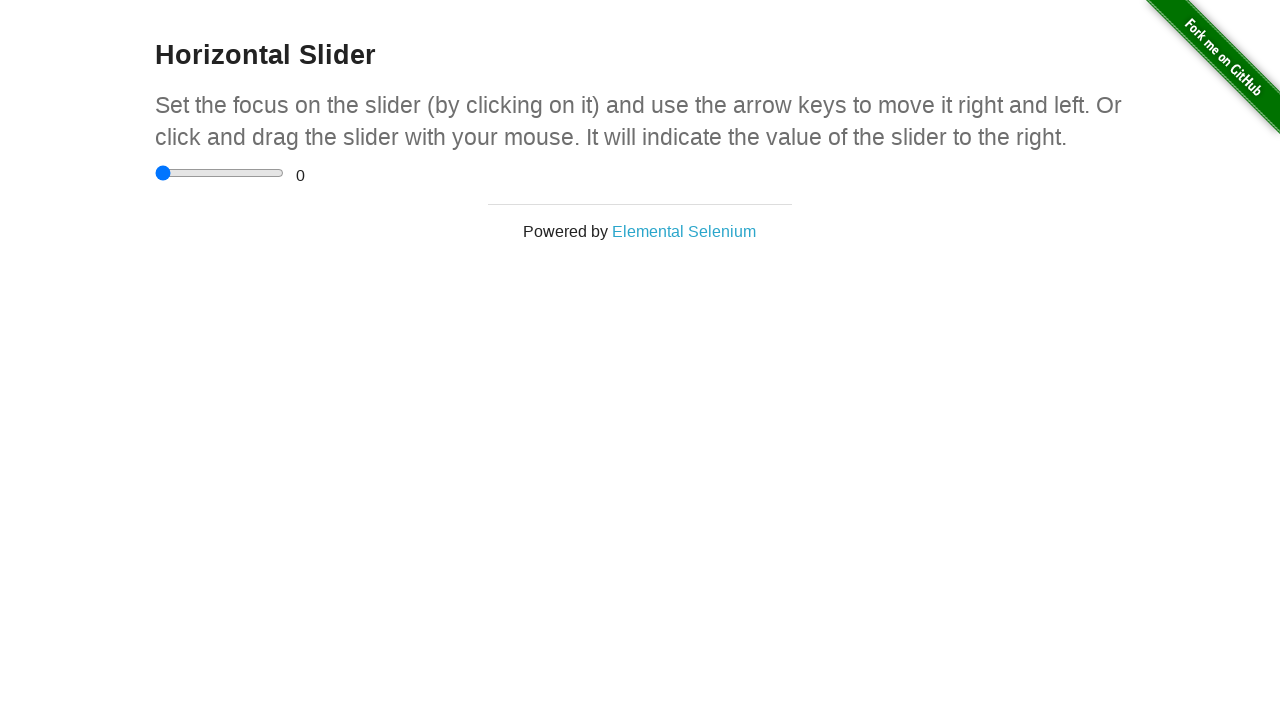

Pressed mouse button down at (220, 173)
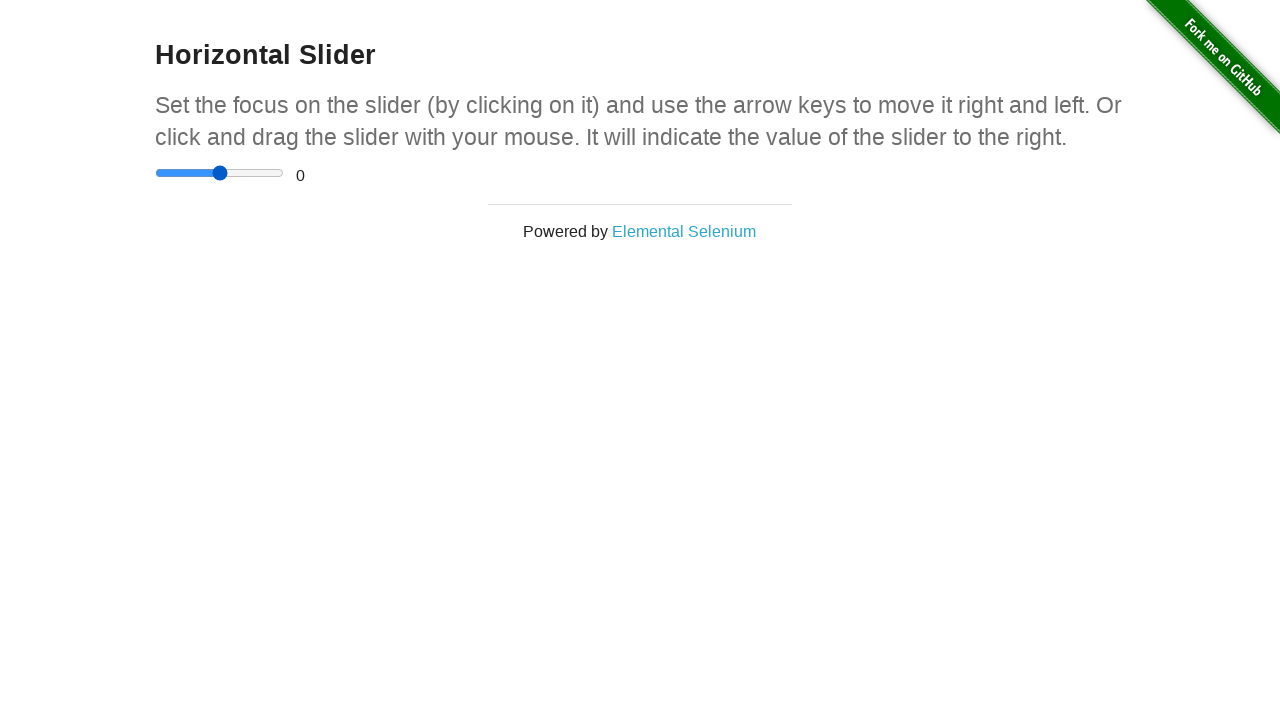

Dragged slider right by 10 pixels at (230, 173)
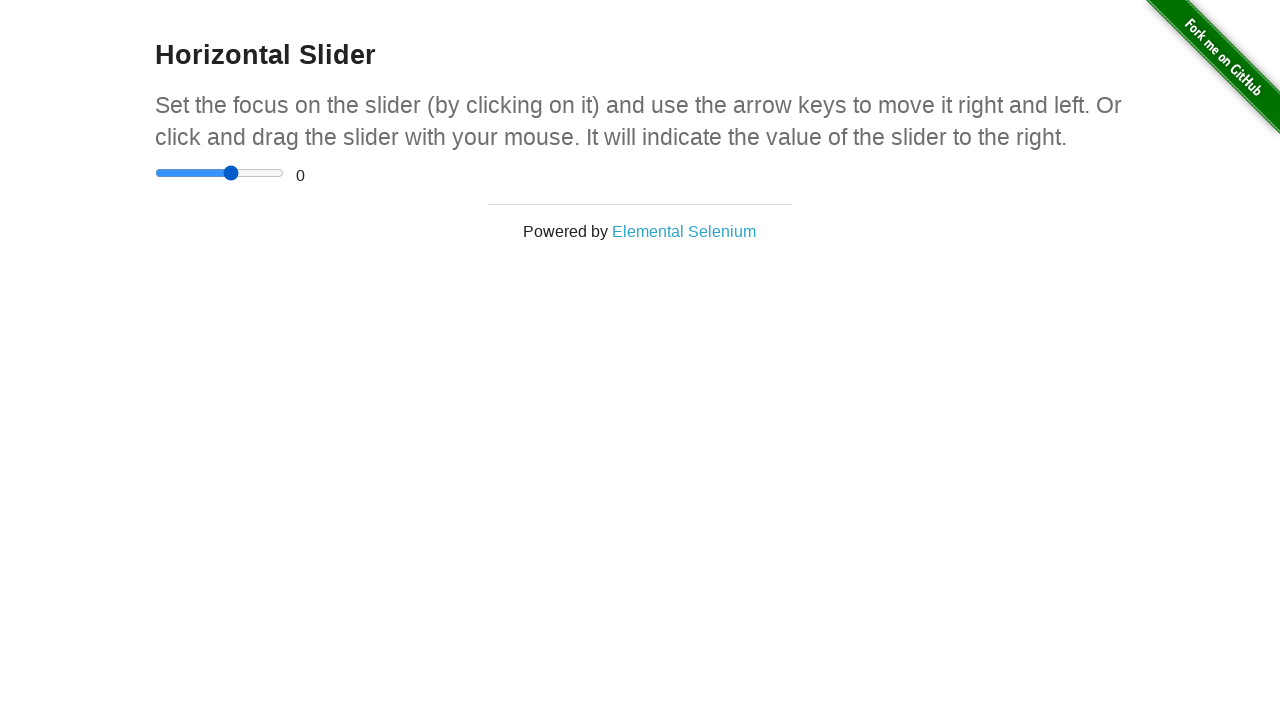

Released mouse button, slider at value: 3.0 at (230, 173)
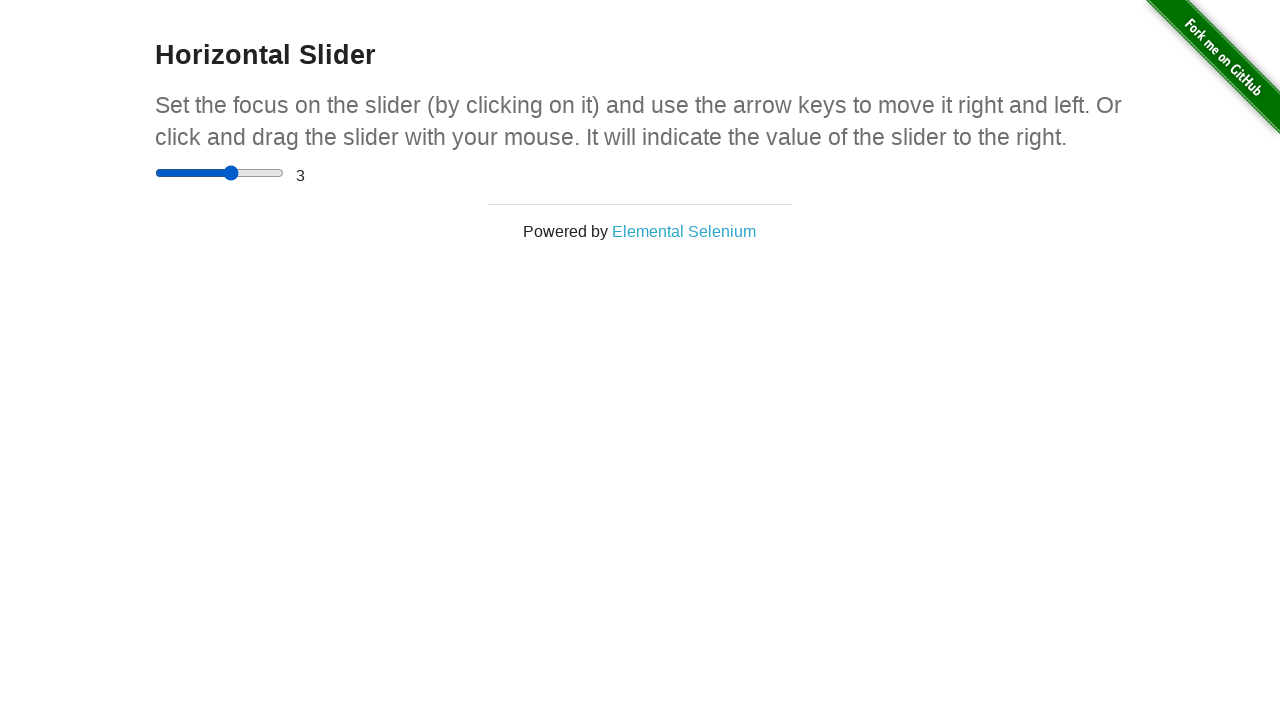

Moved mouse to slider center position at (220, 173)
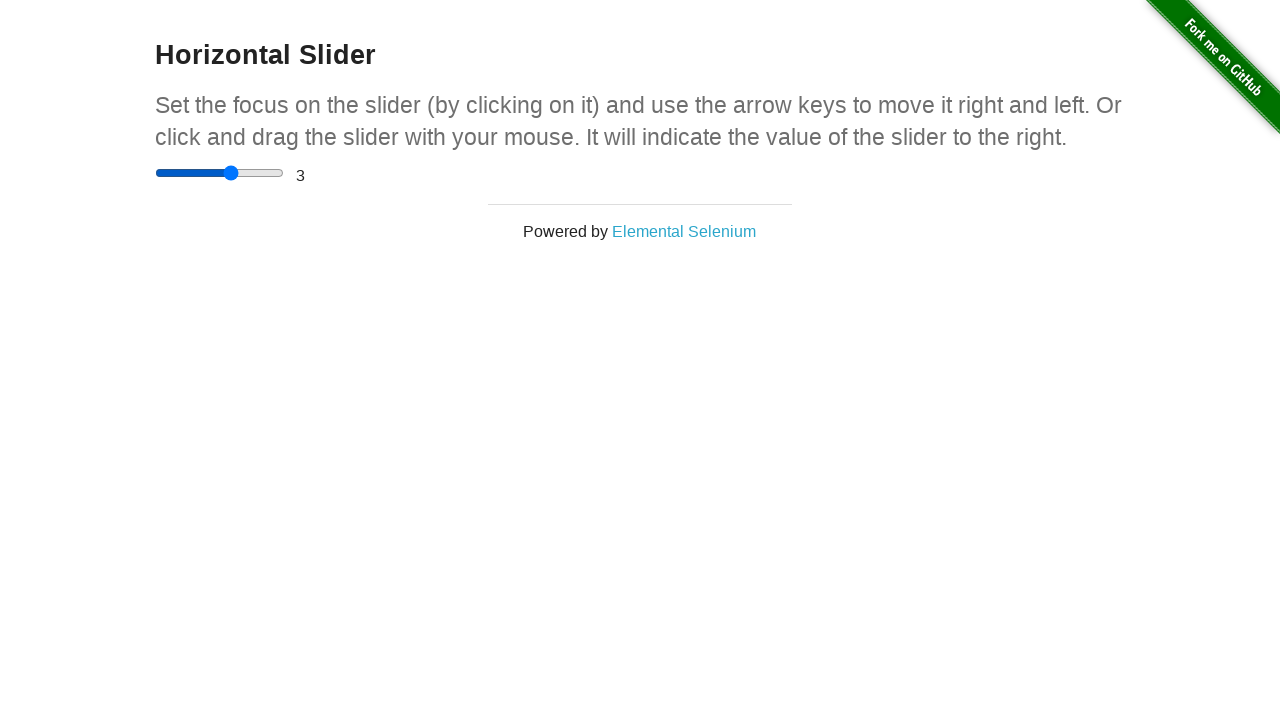

Pressed mouse button down at (220, 173)
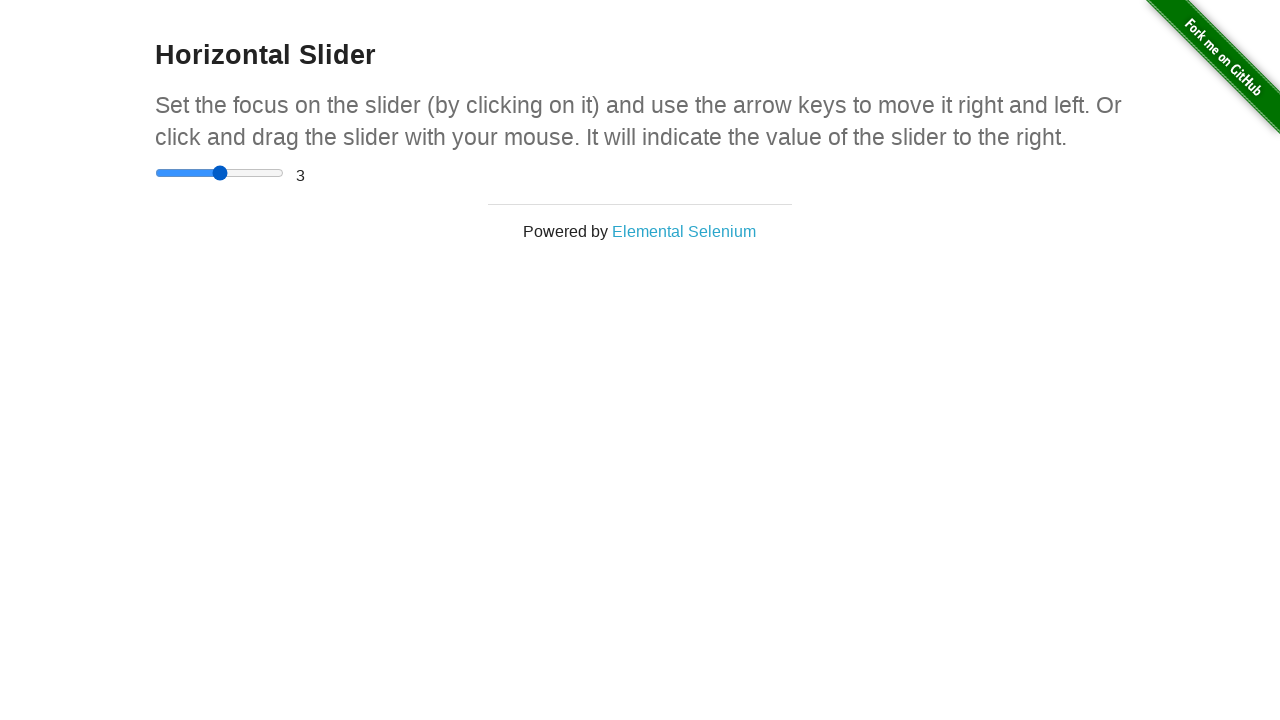

Dragged slider right by 15 pixels at (234, 173)
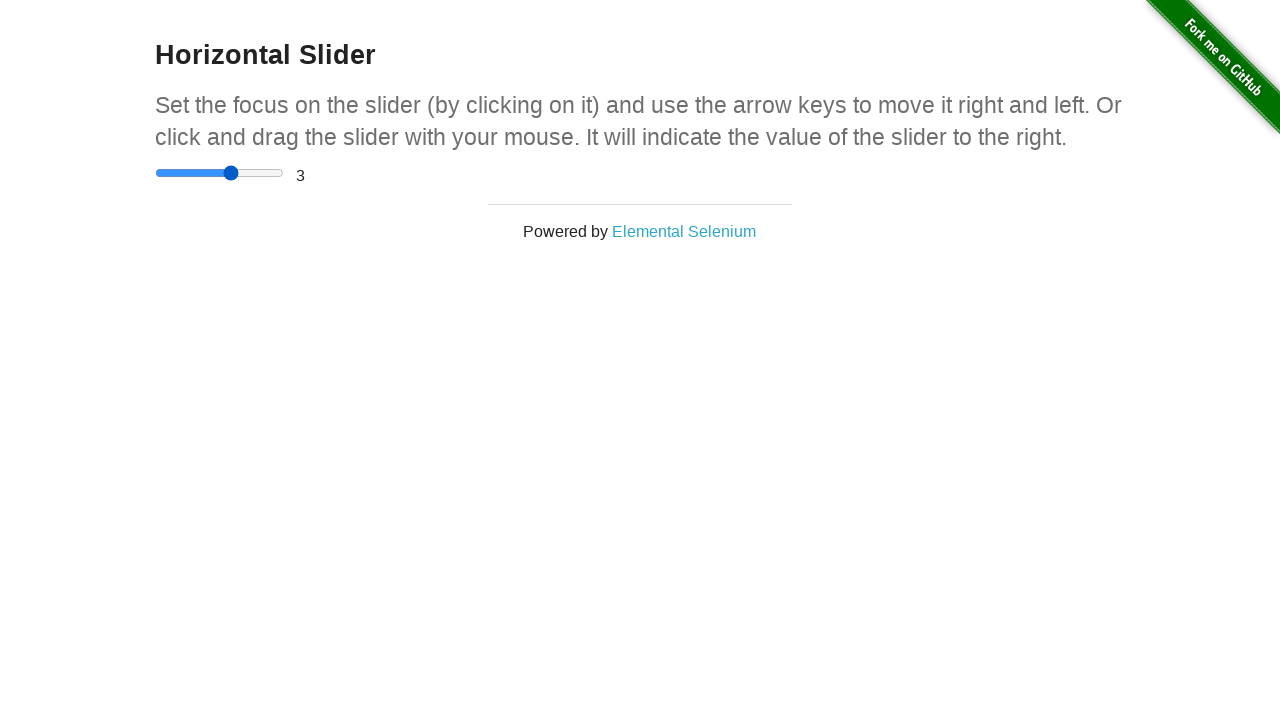

Released mouse button, slider at value: 3.0 at (234, 173)
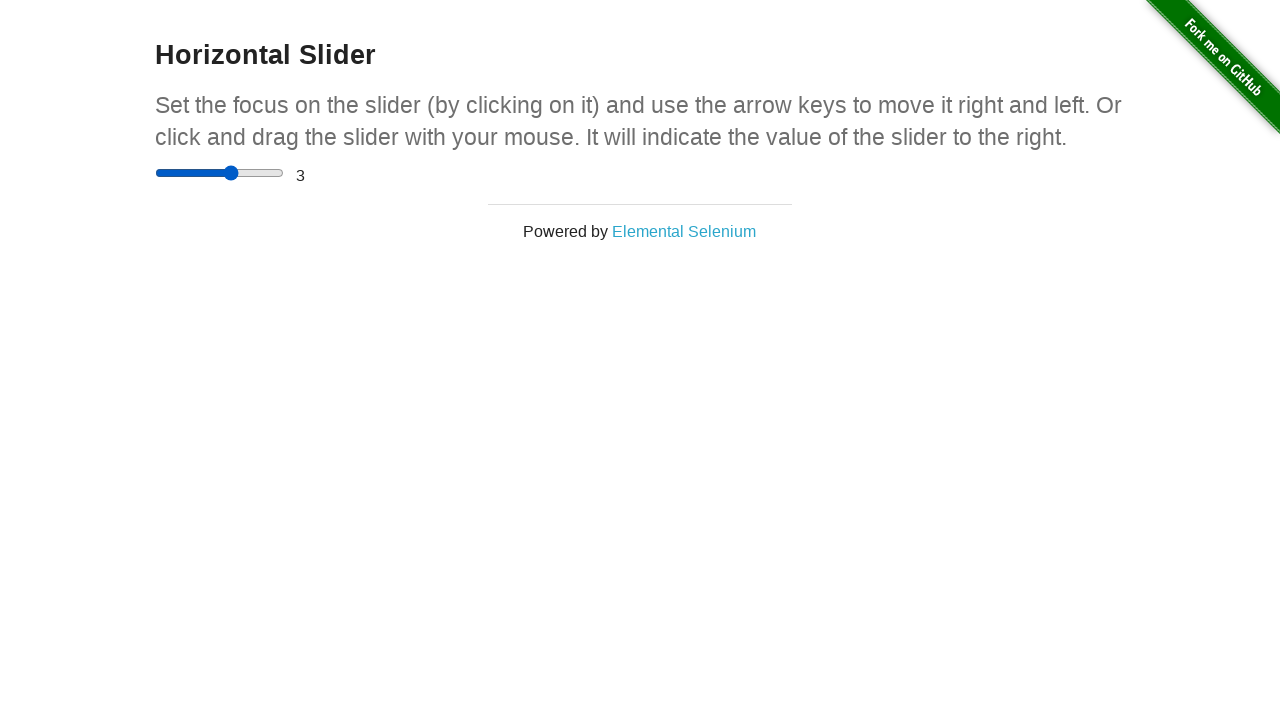

Moved mouse to slider center position at (220, 173)
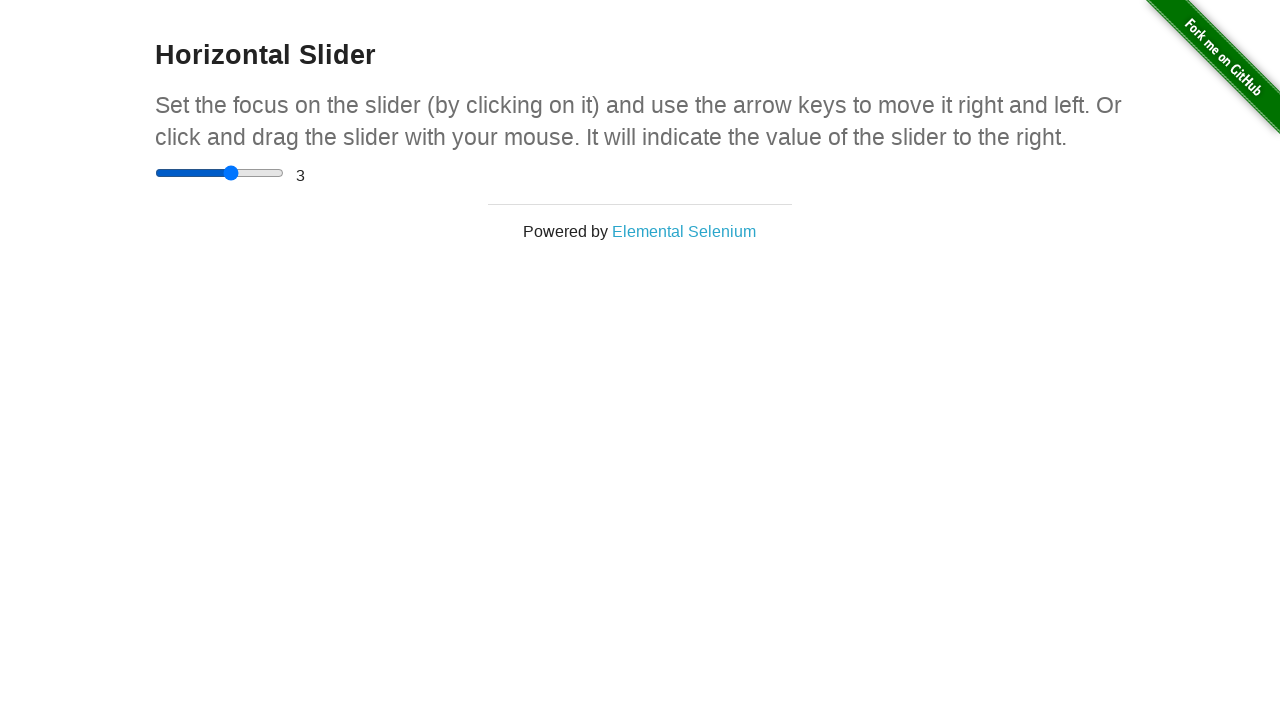

Pressed mouse button down at (220, 173)
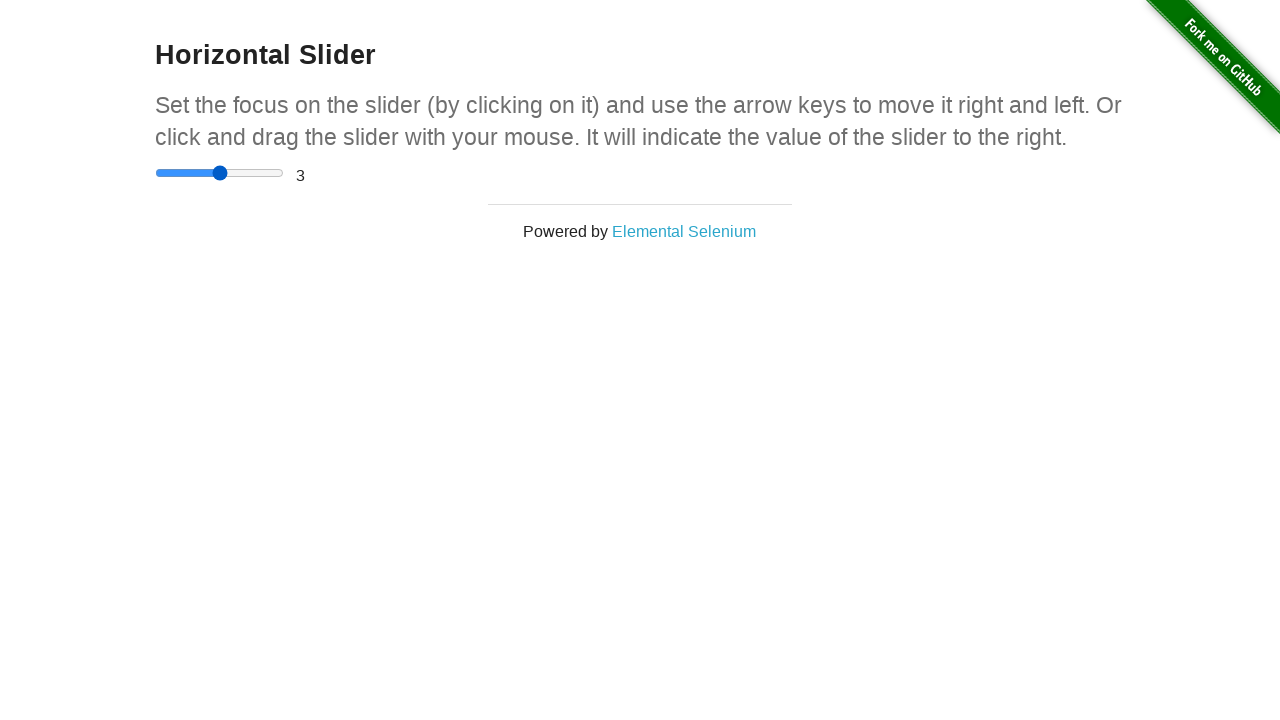

Dragged slider right by 20 pixels at (240, 173)
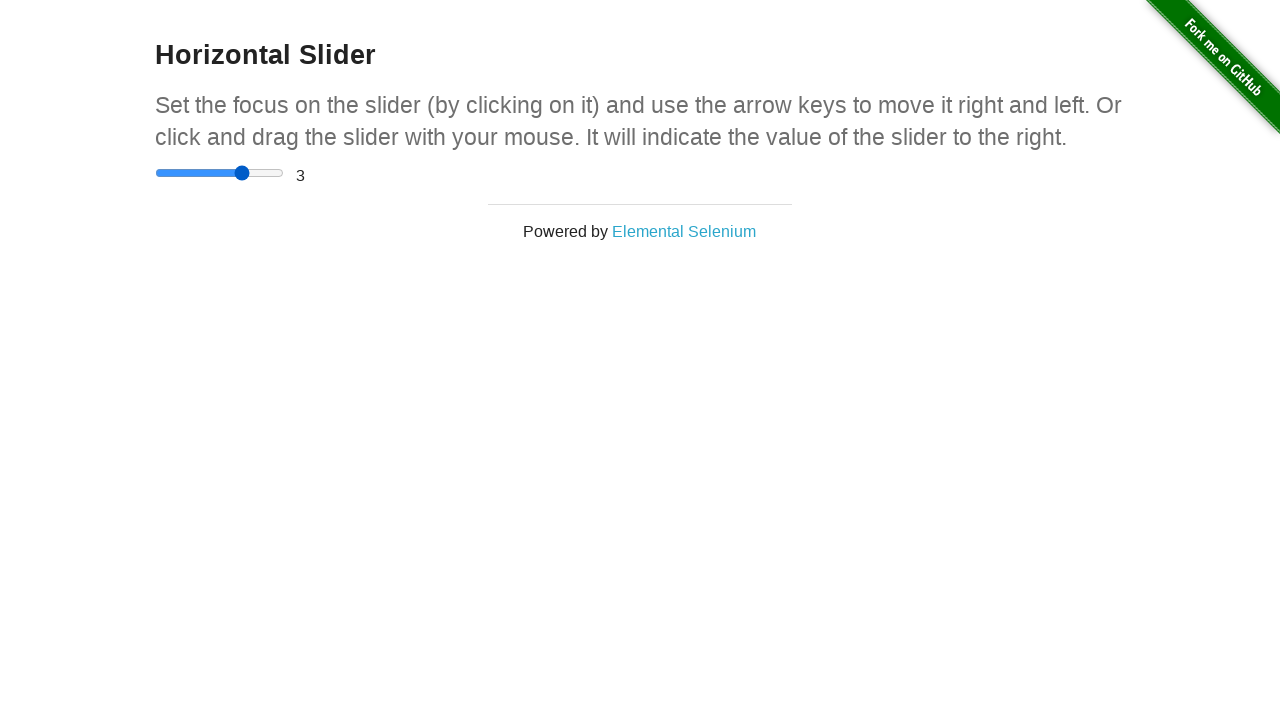

Released mouse button, slider at value: 3.5 at (240, 173)
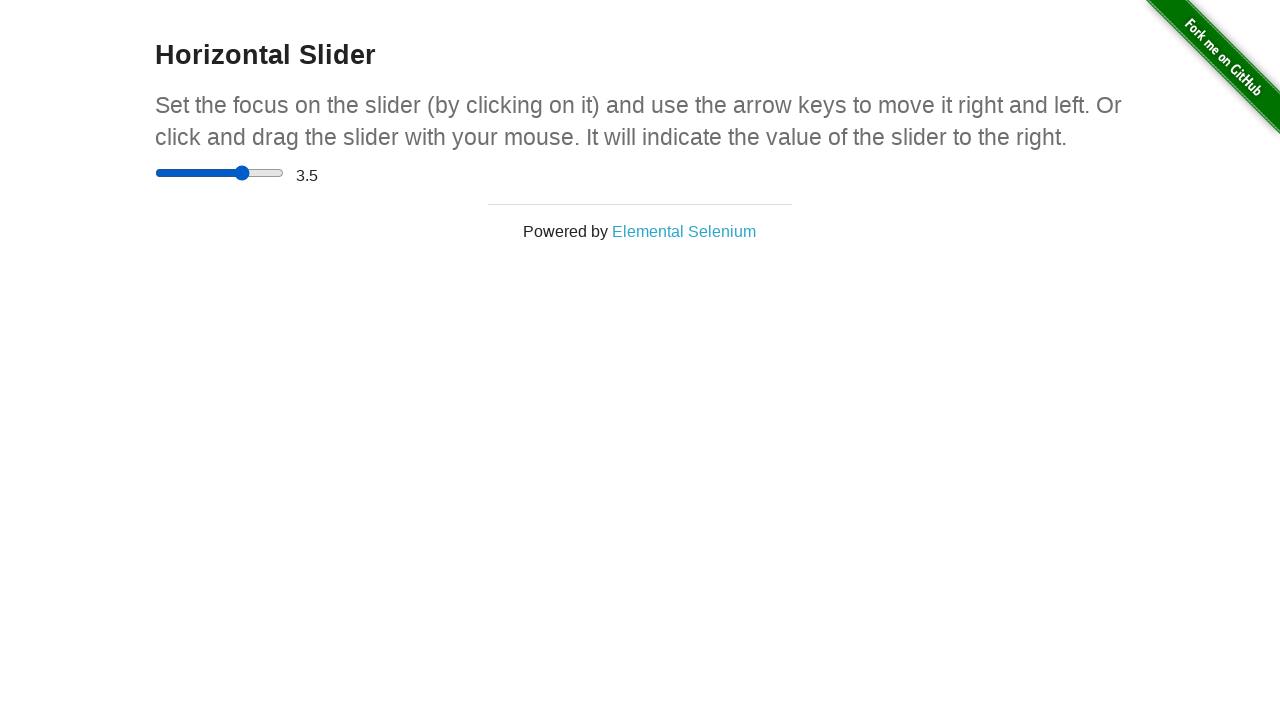

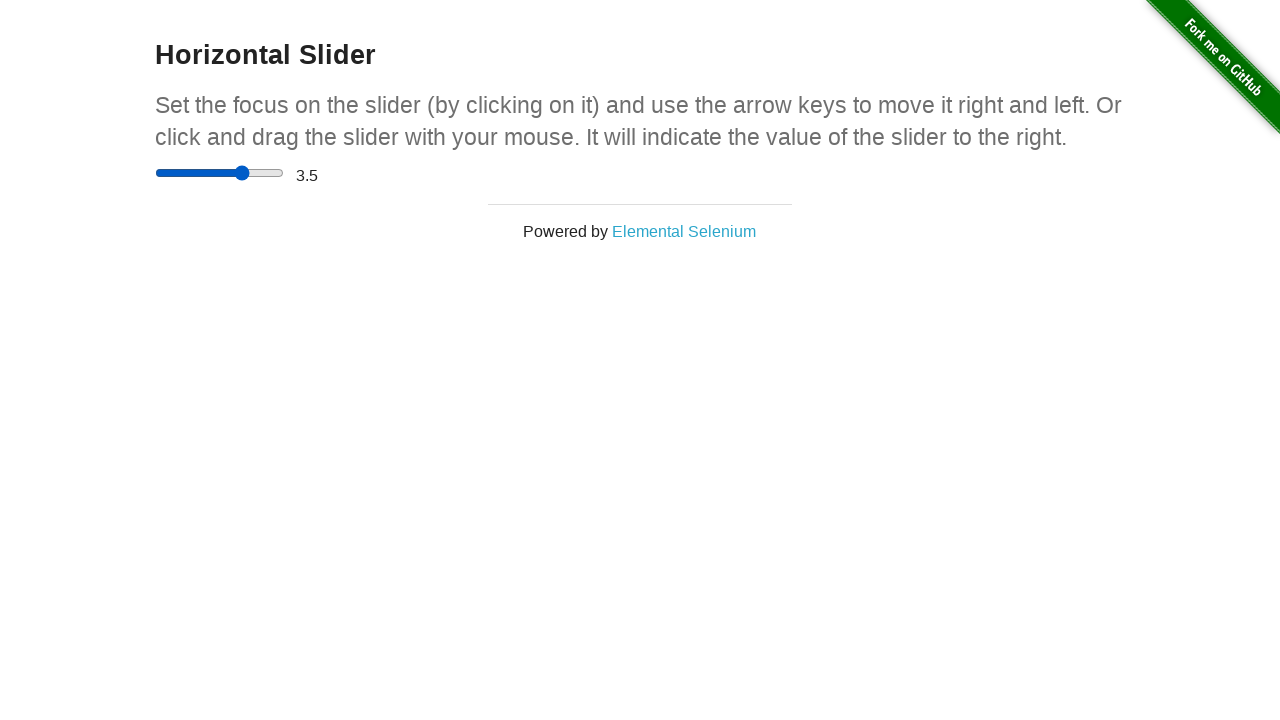